Navigates through frames in Oracle Java documentation to find and click the Description link

Starting URL: https://docs.oracle.com/javase/8/docs/api/

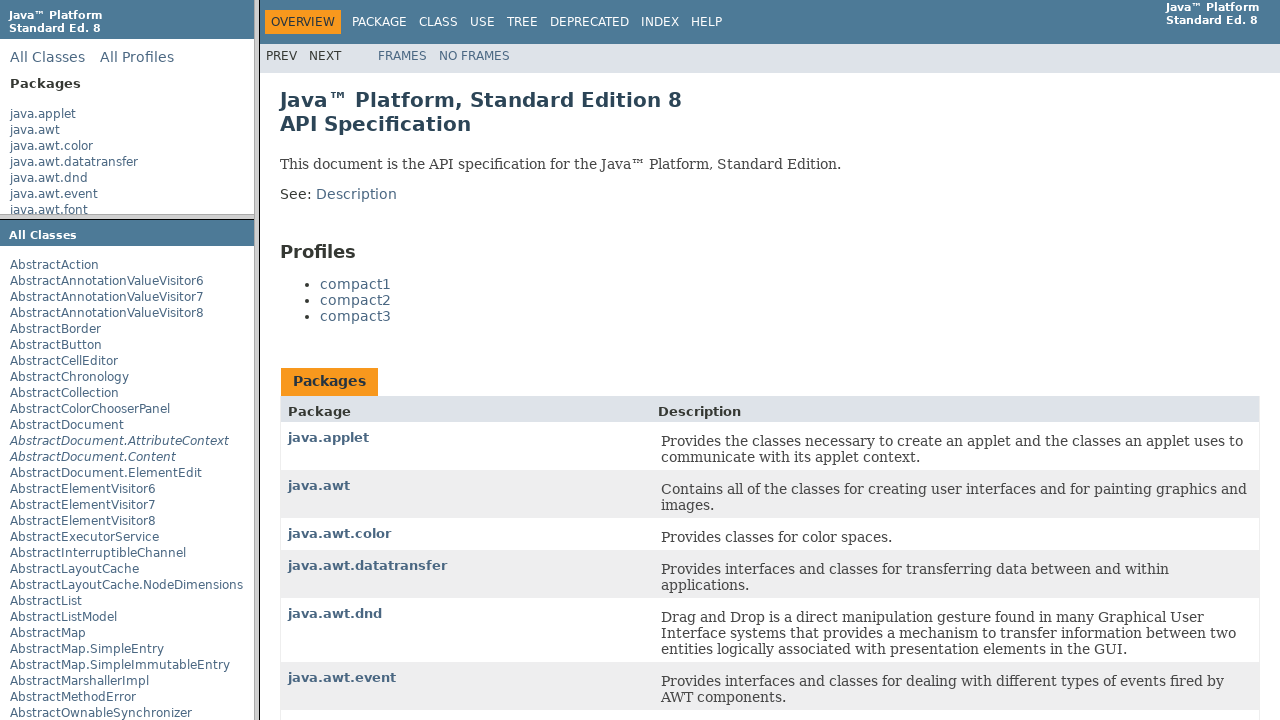

Navigated to Oracle Java 8 API documentation
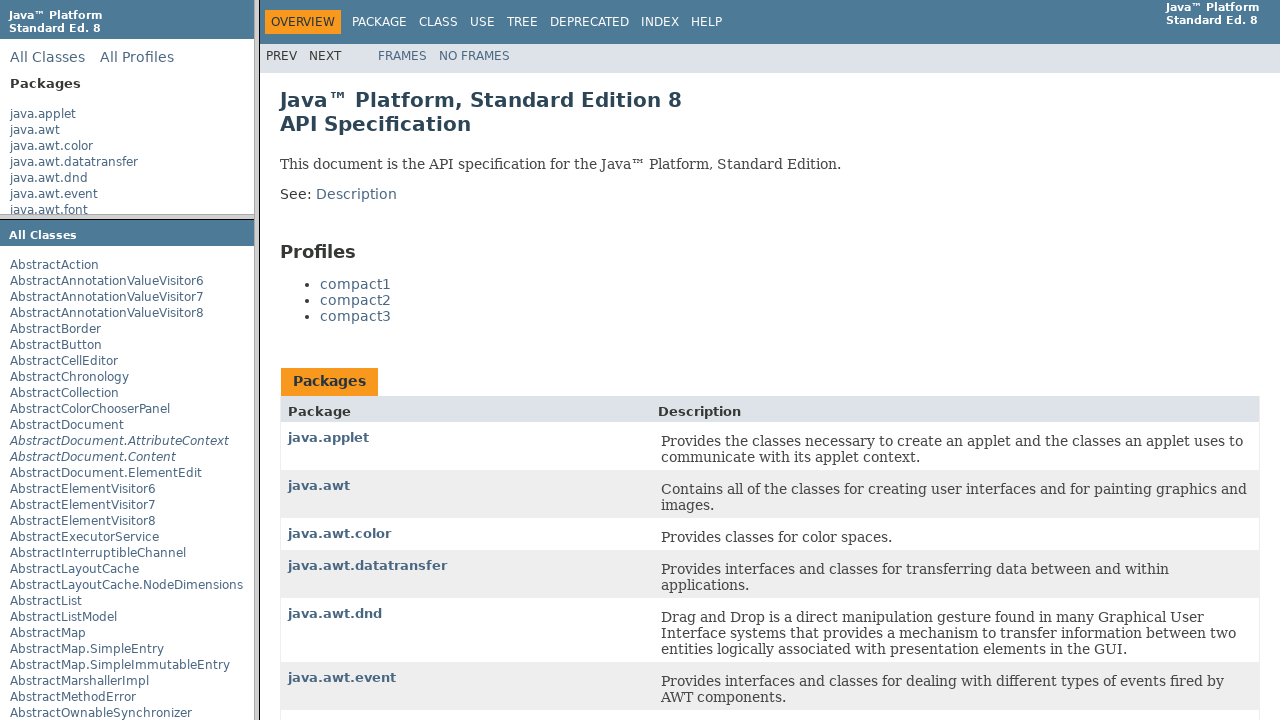

Retrieved all frames from the page
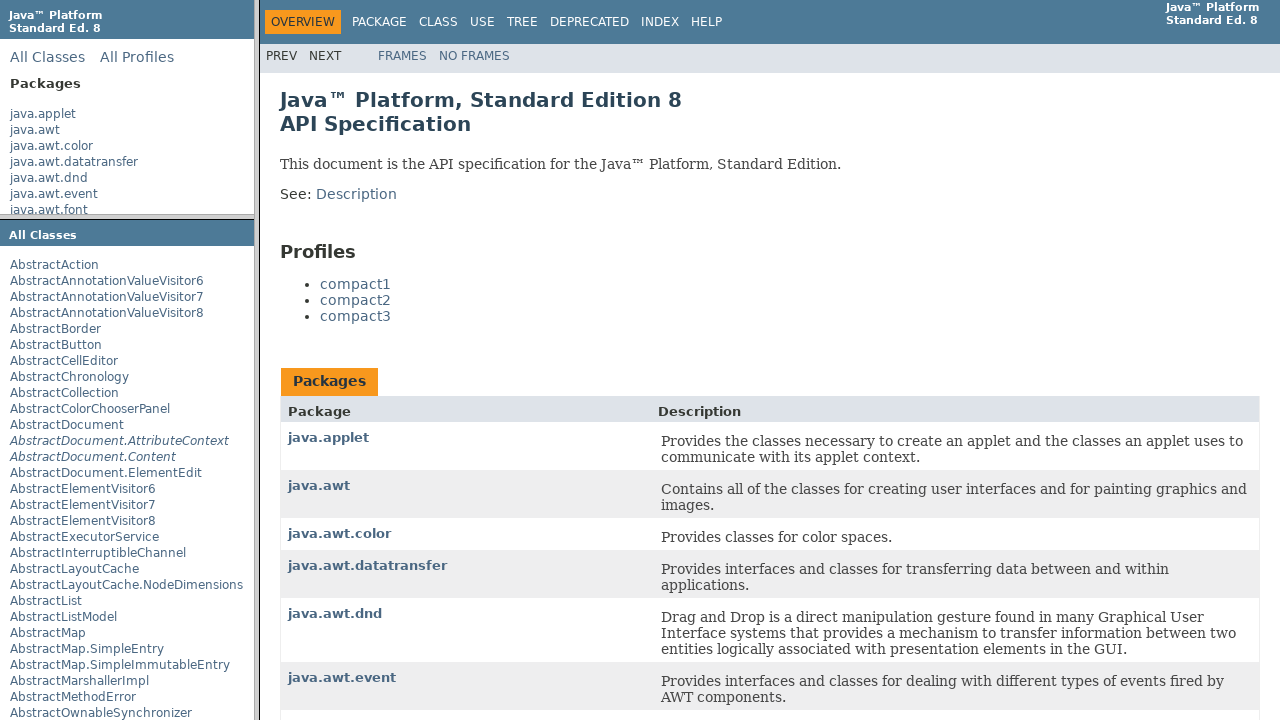

Found frame containing the Description link
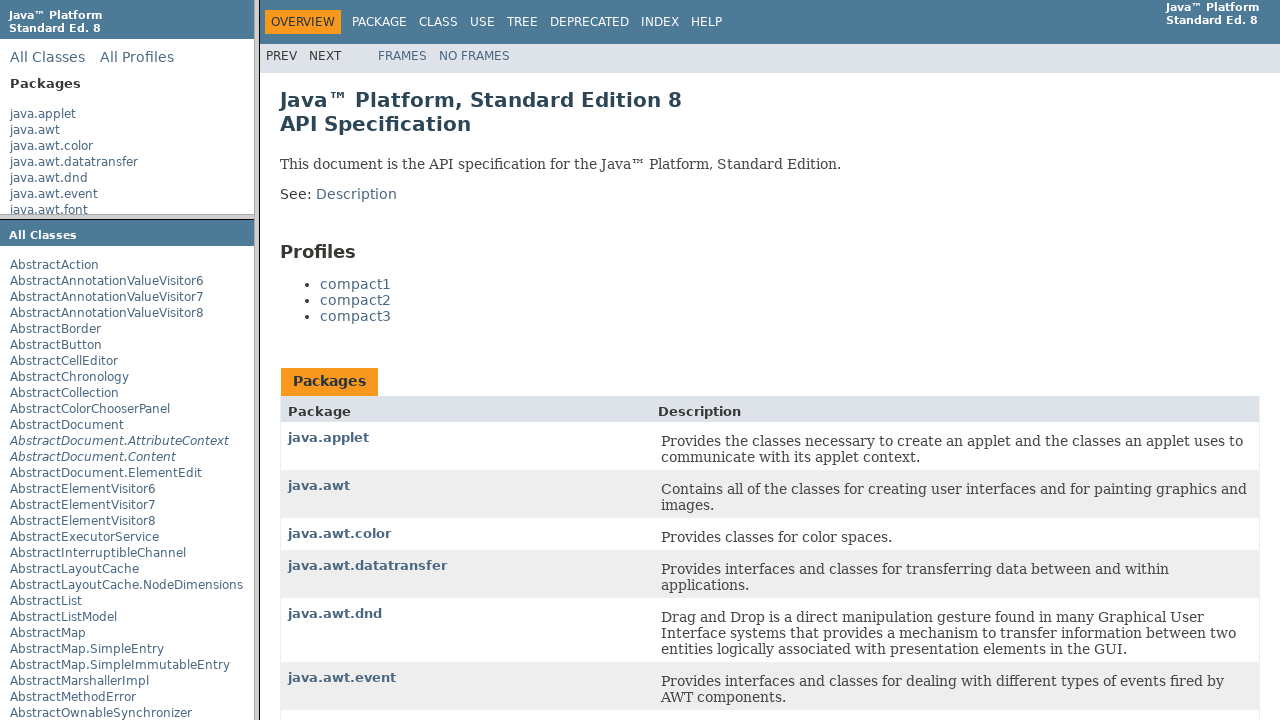

Clicked the Description link in the target frame at (356, 194) on a:text('Description')
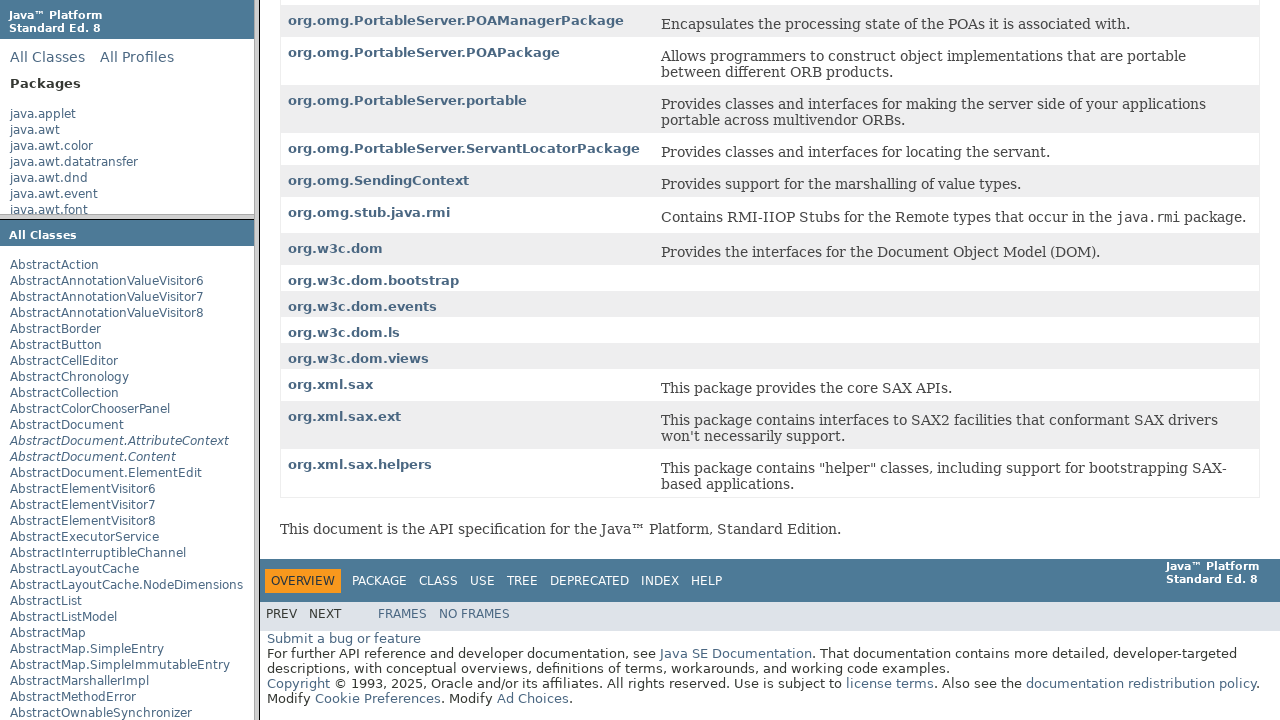

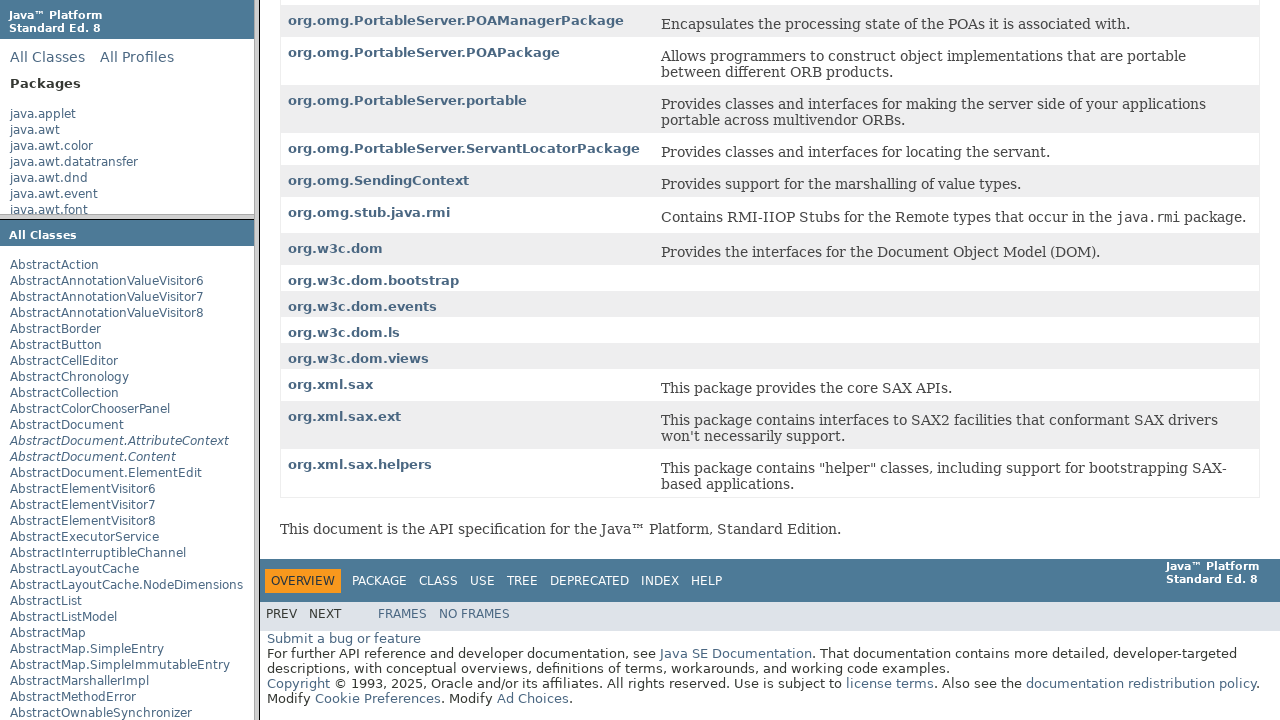